Tests that the back button respects filter navigation history

Starting URL: https://demo.playwright.dev/todomvc

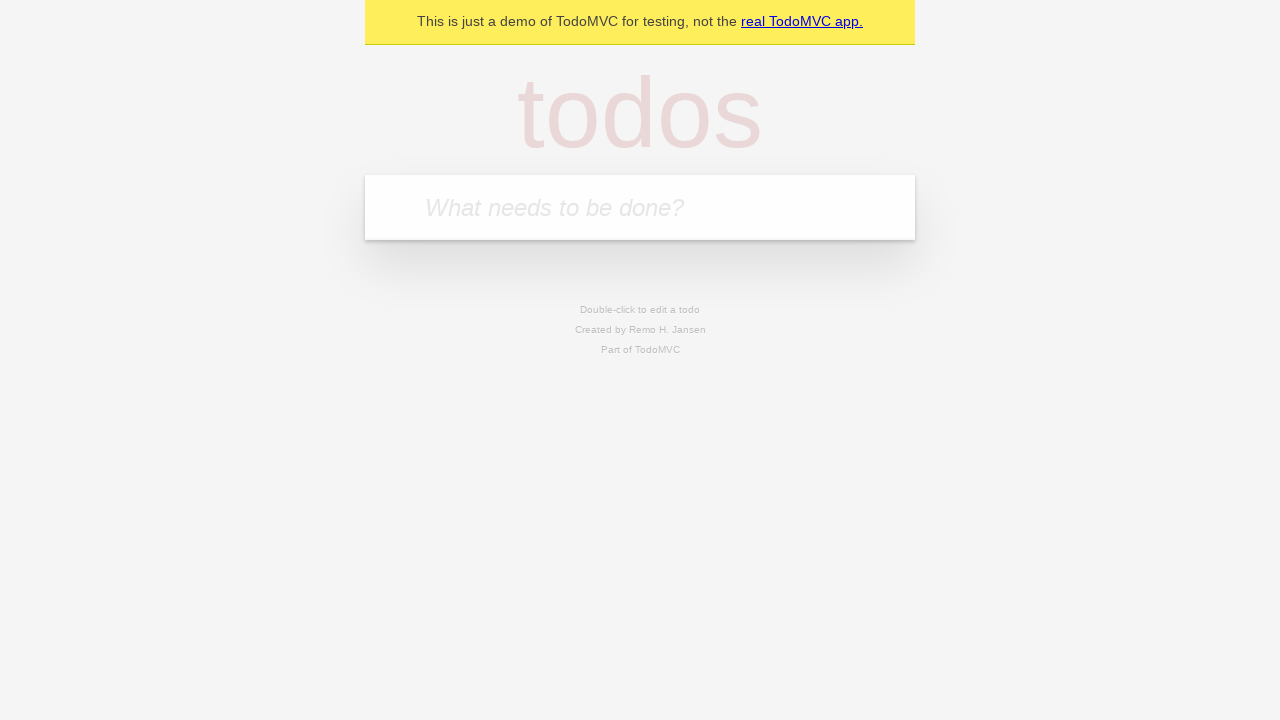

Filled new todo input with 'buy some cheese' on .new-todo
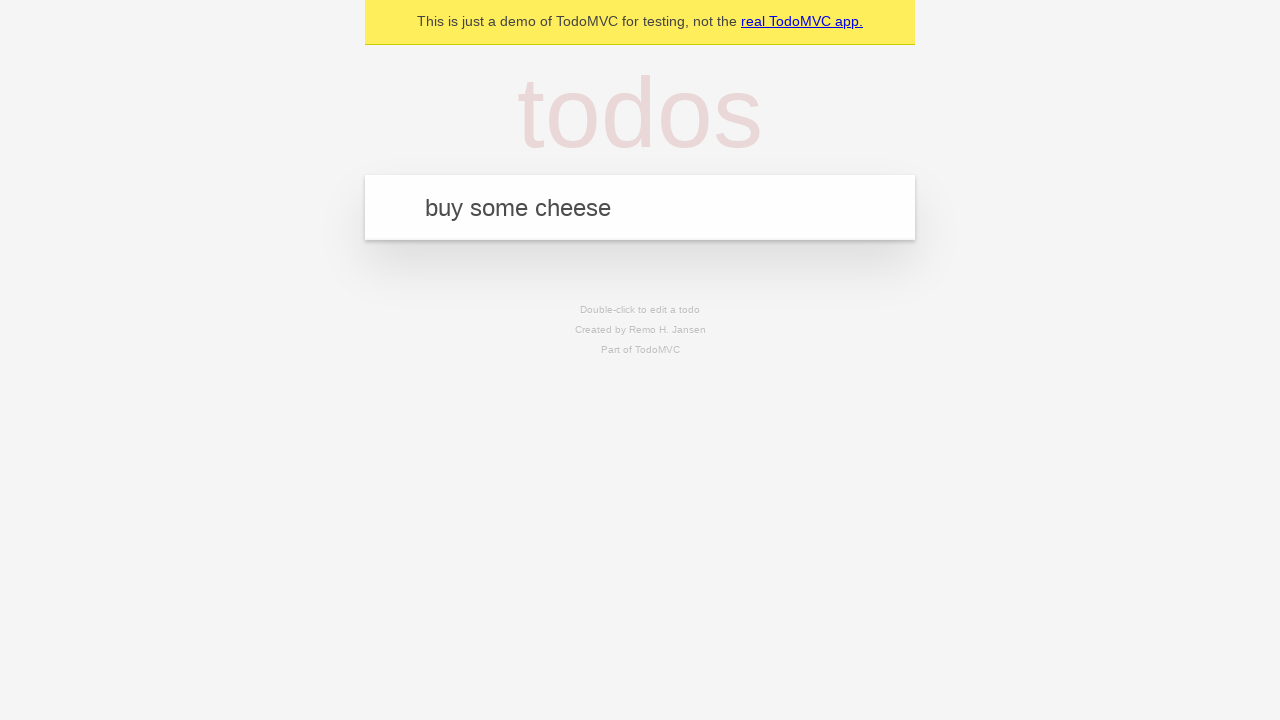

Pressed Enter to create first todo on .new-todo
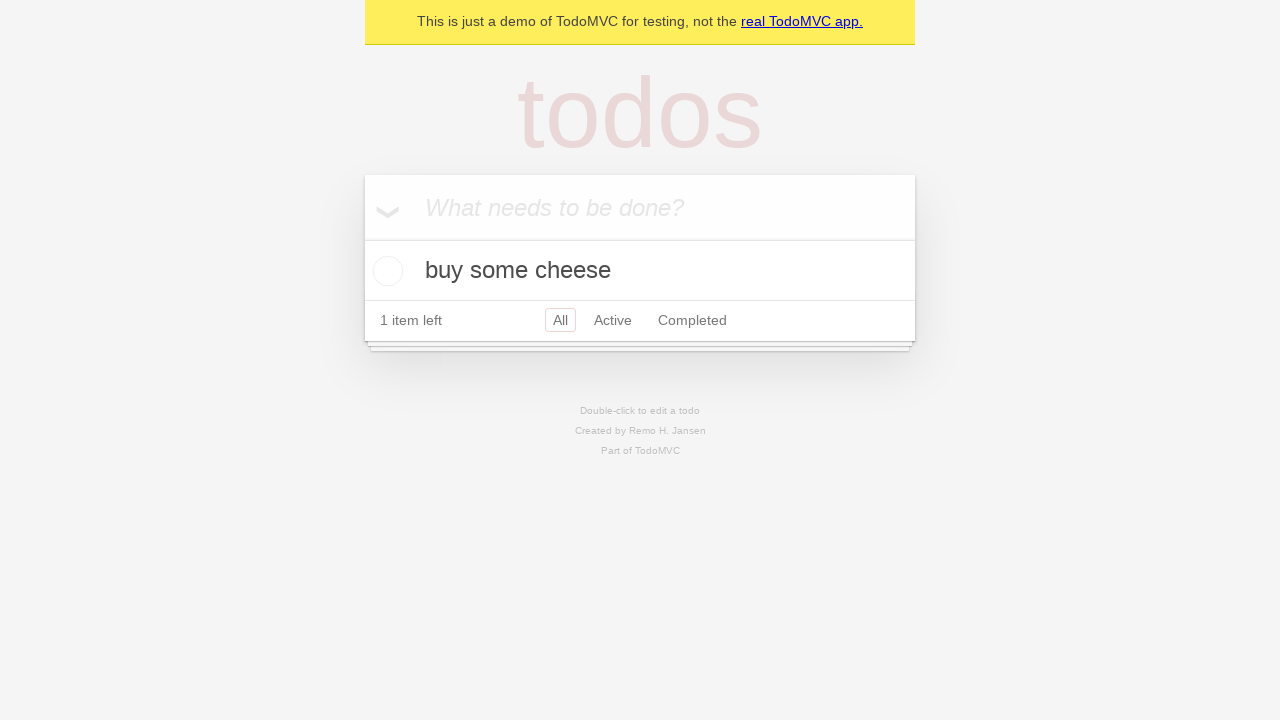

Filled new todo input with 'feed the cat' on .new-todo
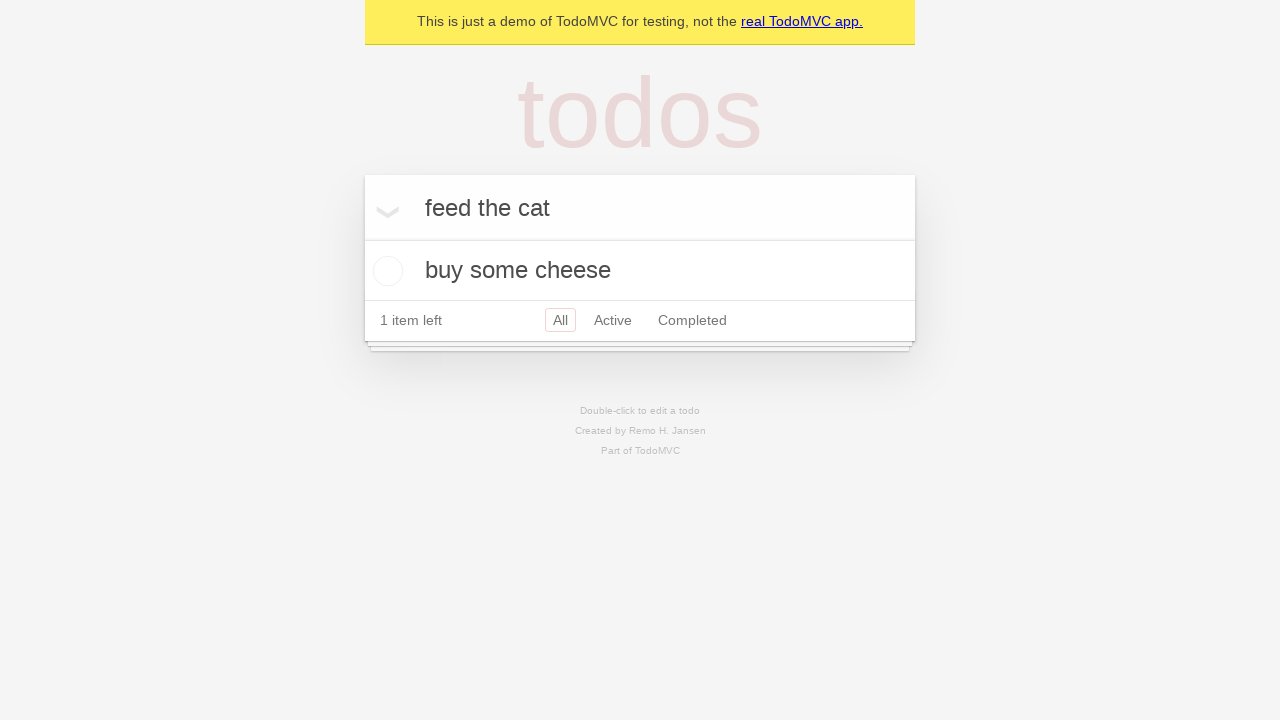

Pressed Enter to create second todo on .new-todo
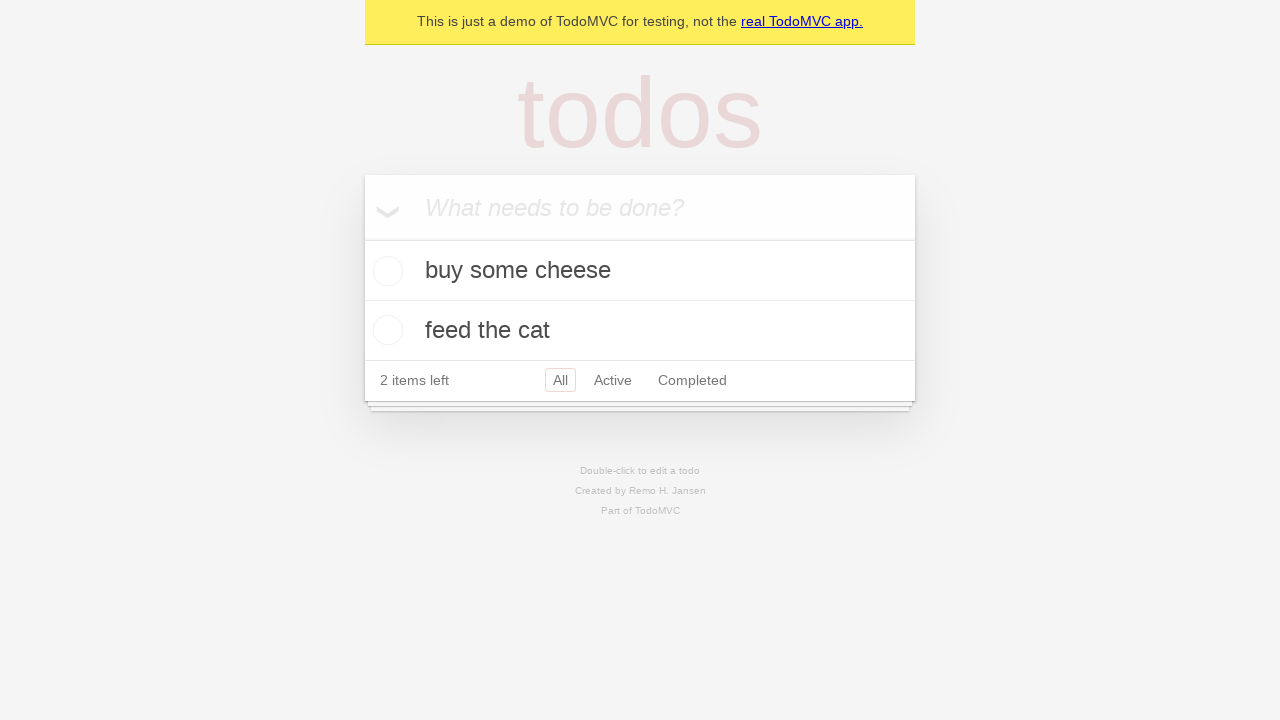

Filled new todo input with 'book a doctors appointment' on .new-todo
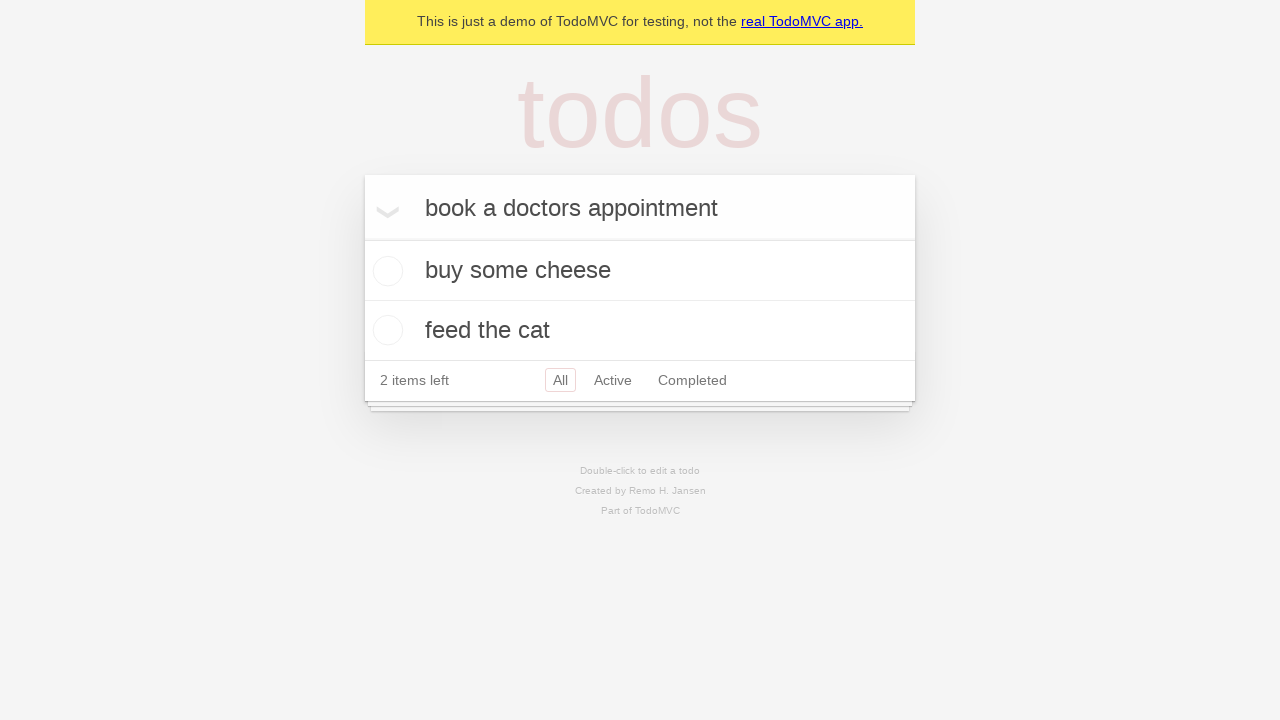

Pressed Enter to create third todo on .new-todo
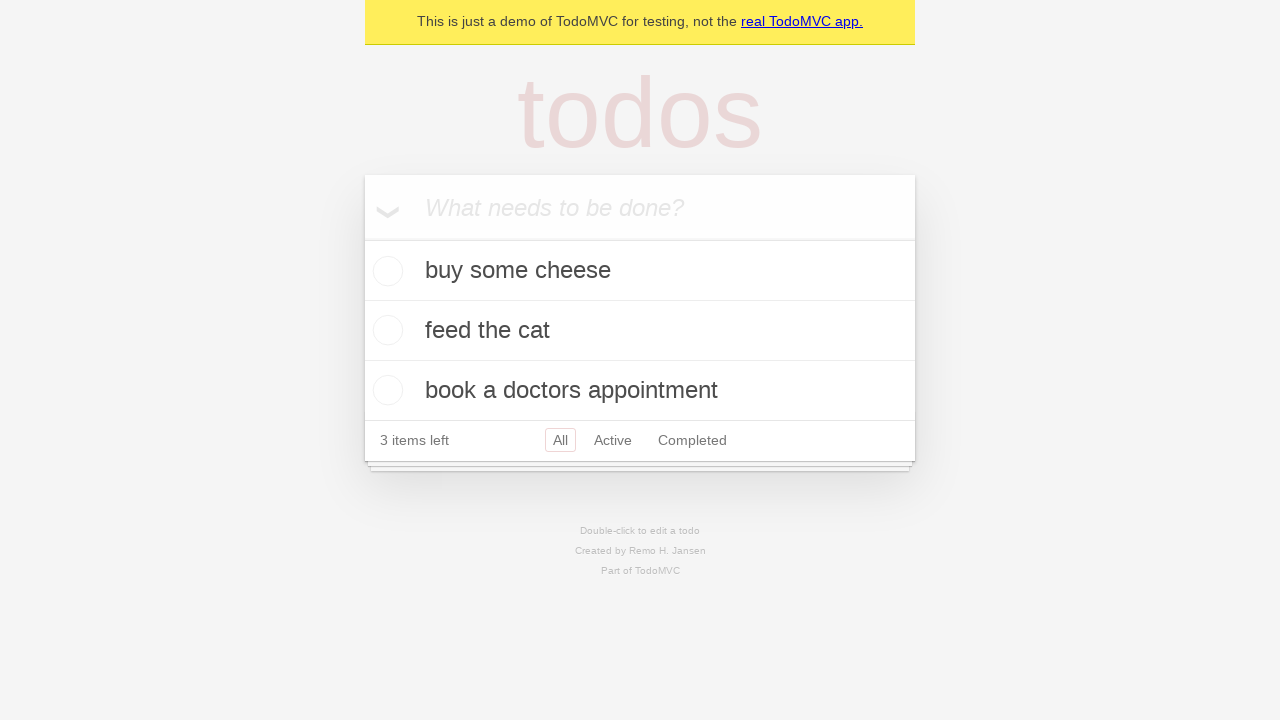

Waited for all three todos to load in the list
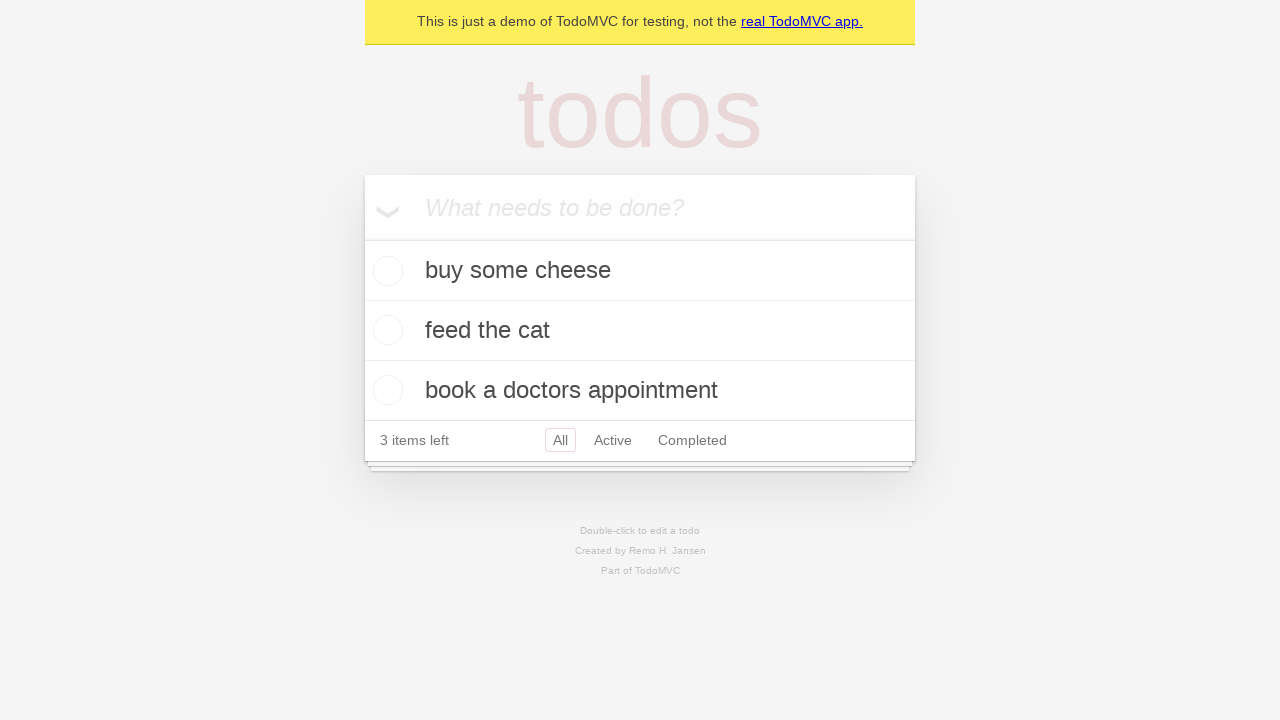

Checked the second todo item as completed at (385, 330) on .todo-list li .toggle >> nth=1
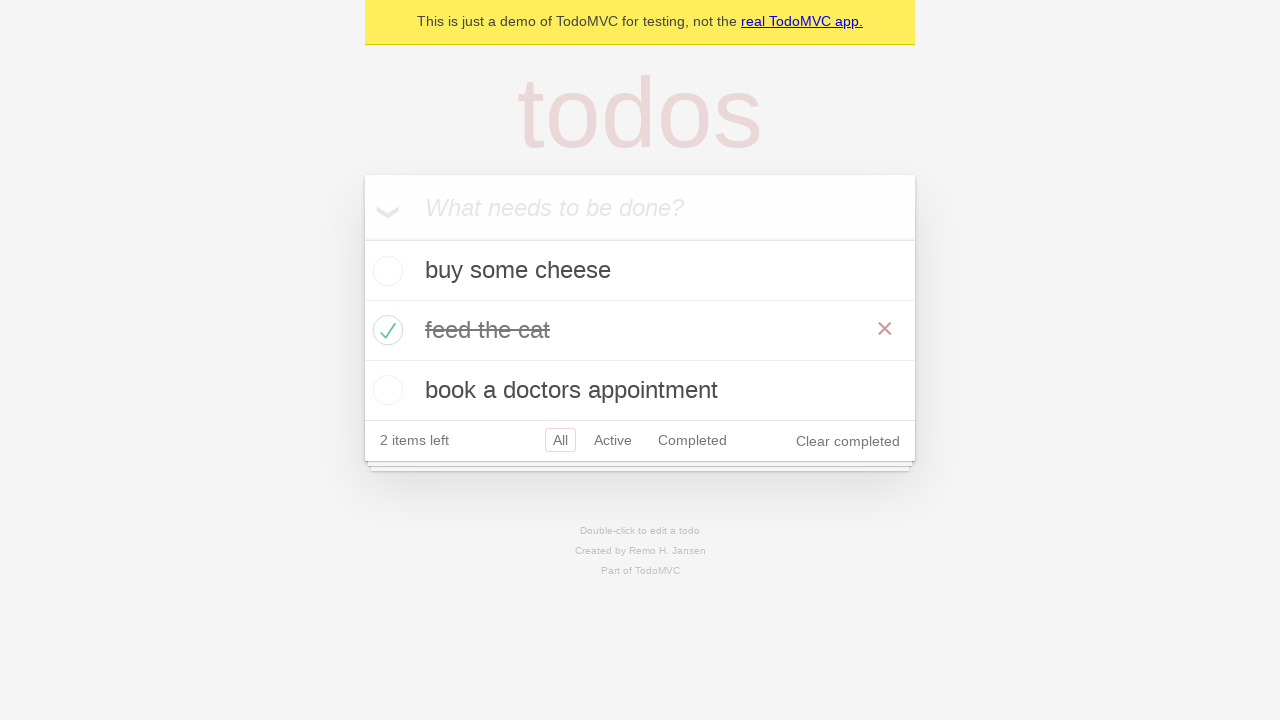

Clicked 'All' filter to show all todos at (560, 440) on .filters >> text=All
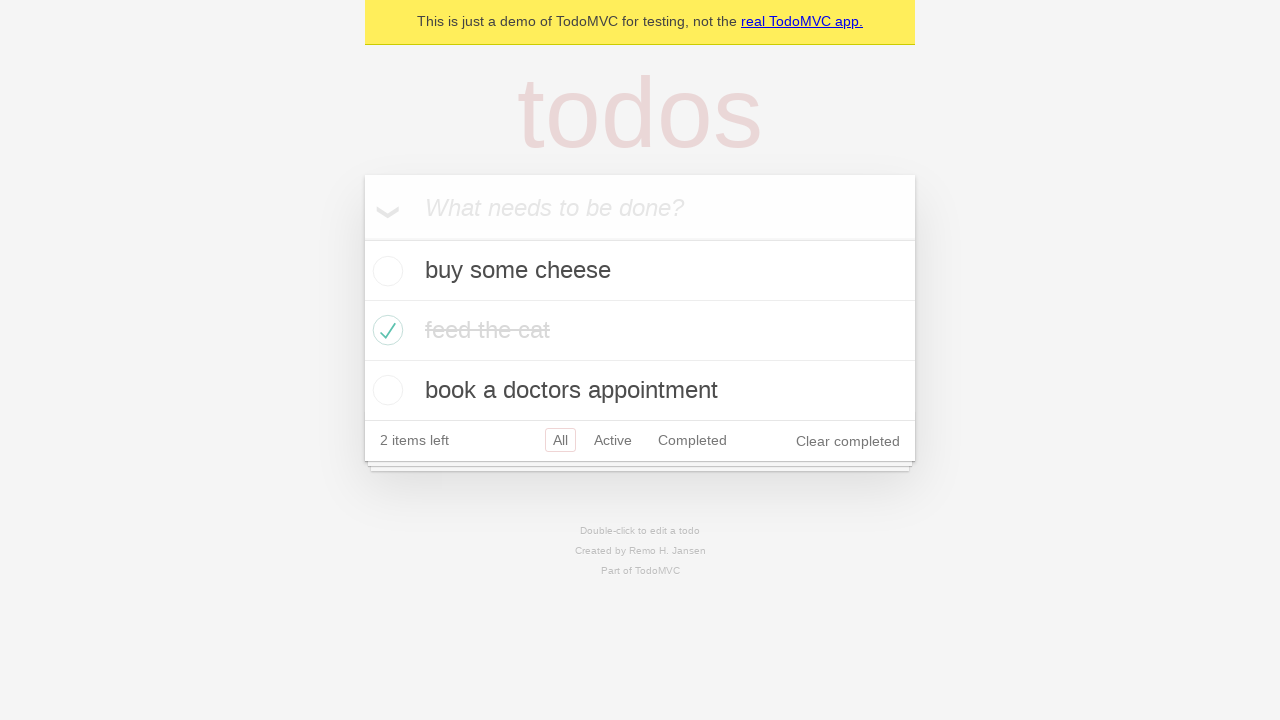

Clicked 'Active' filter to show only active todos at (613, 440) on .filters >> text=Active
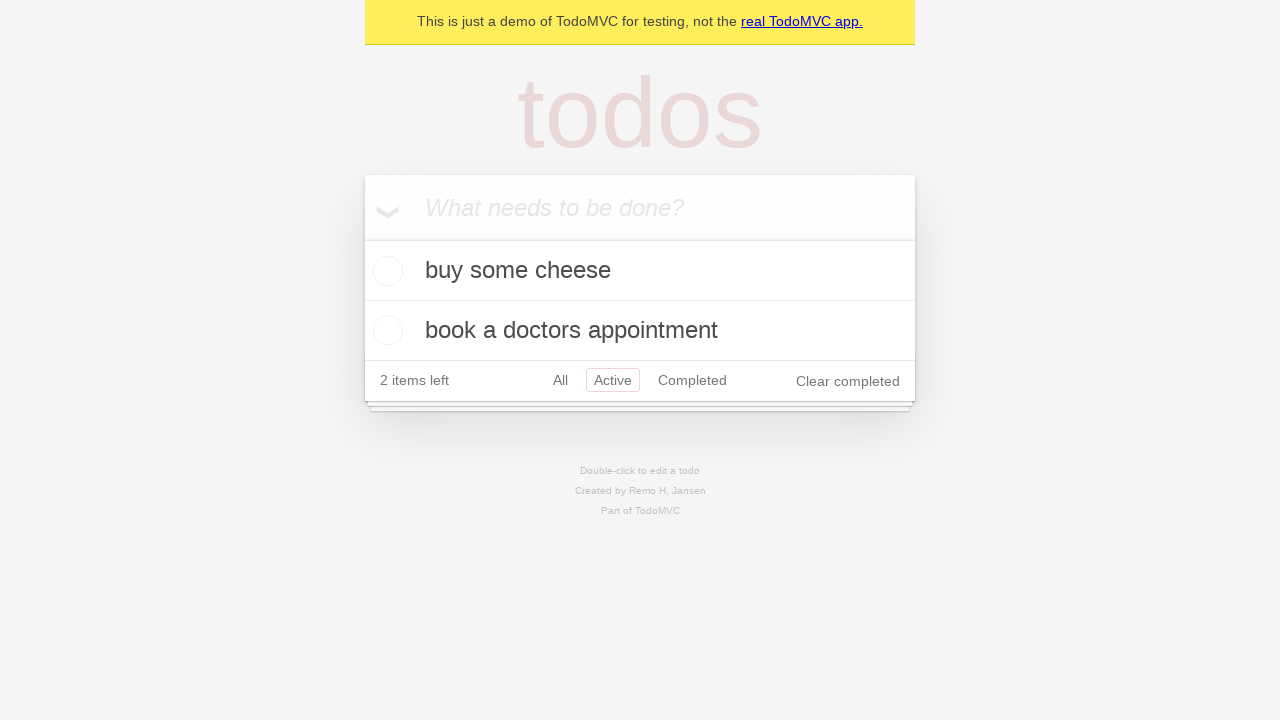

Clicked 'Completed' filter to show only completed todos at (692, 380) on .filters >> text=Completed
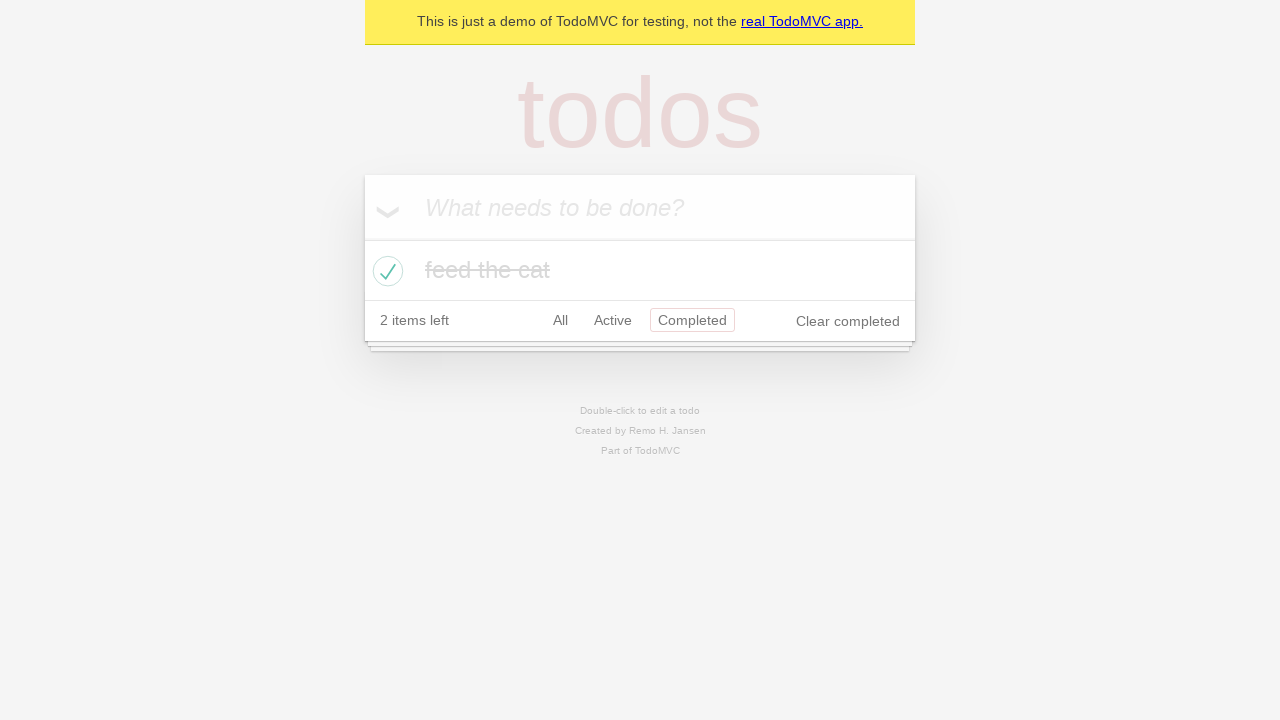

Navigated back in browser history from Completed filter
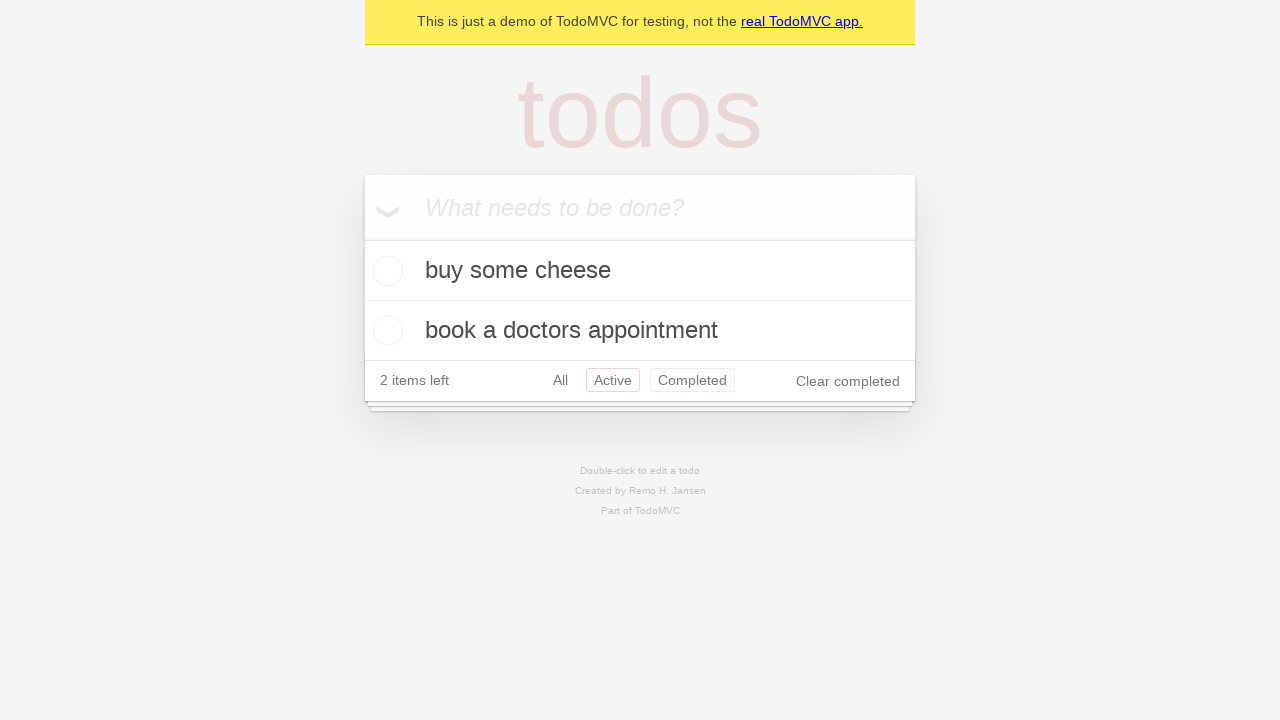

Navigated back in browser history from Active filter
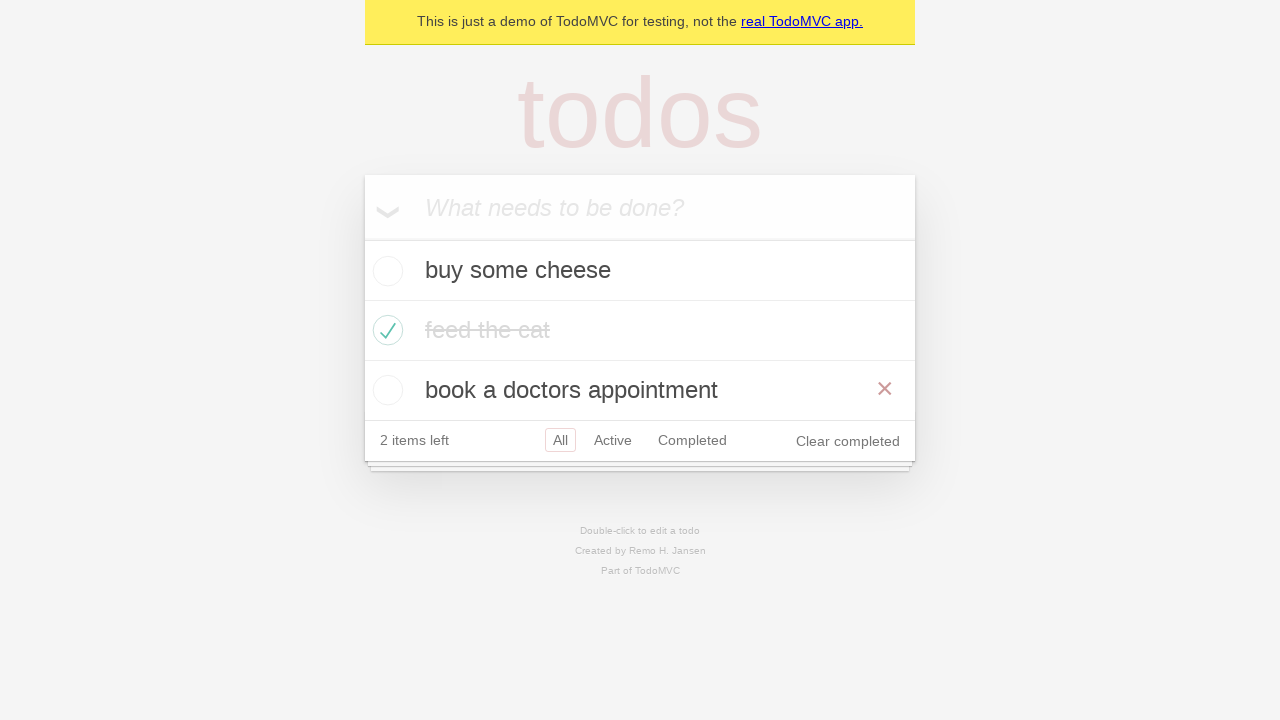

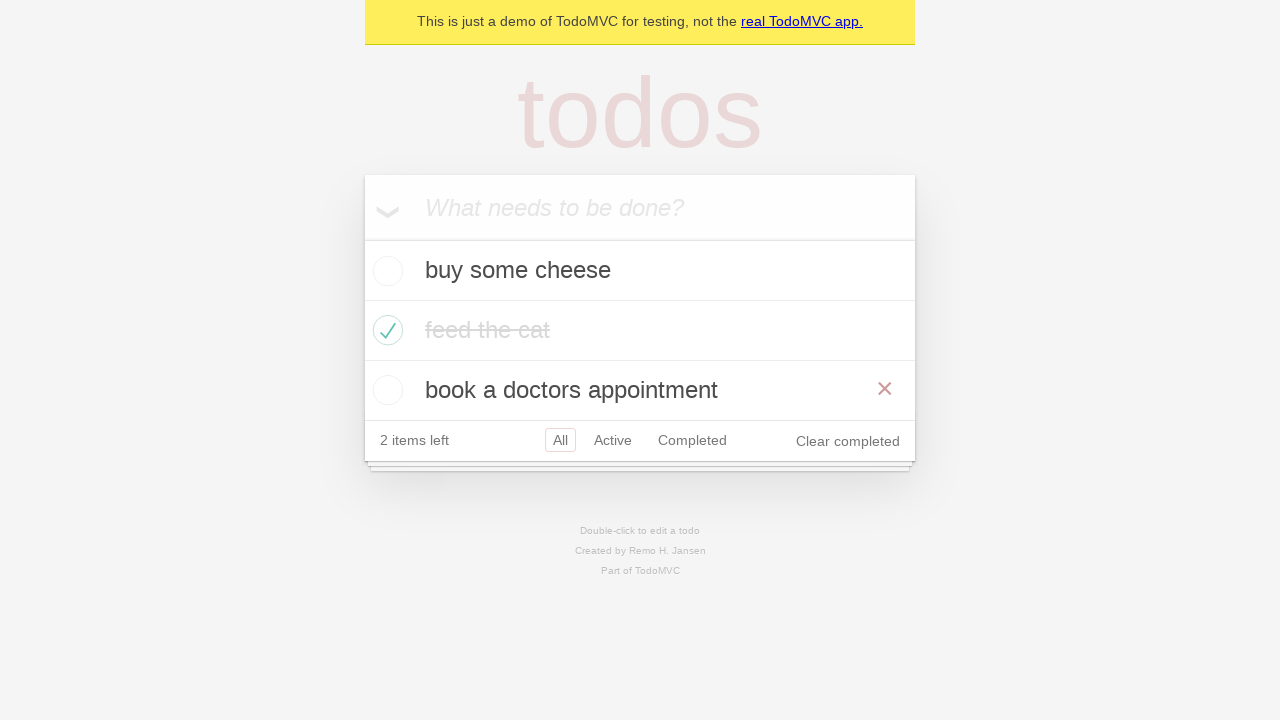